Tests autocomplete suggestion functionality by typing partial text and selecting from dropdown suggestions

Starting URL: https://rahulshettyacademy.com/AutomationPractice/

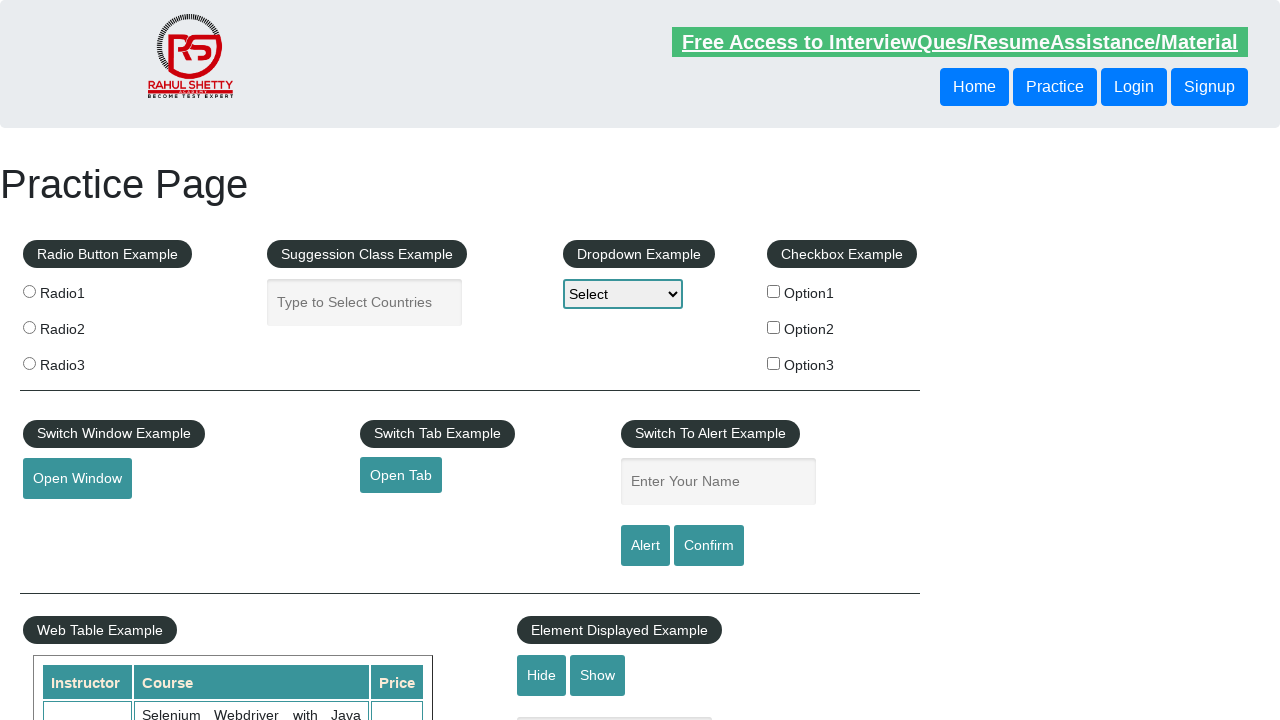

Typed 'Me' in autocomplete field on input#autocomplete
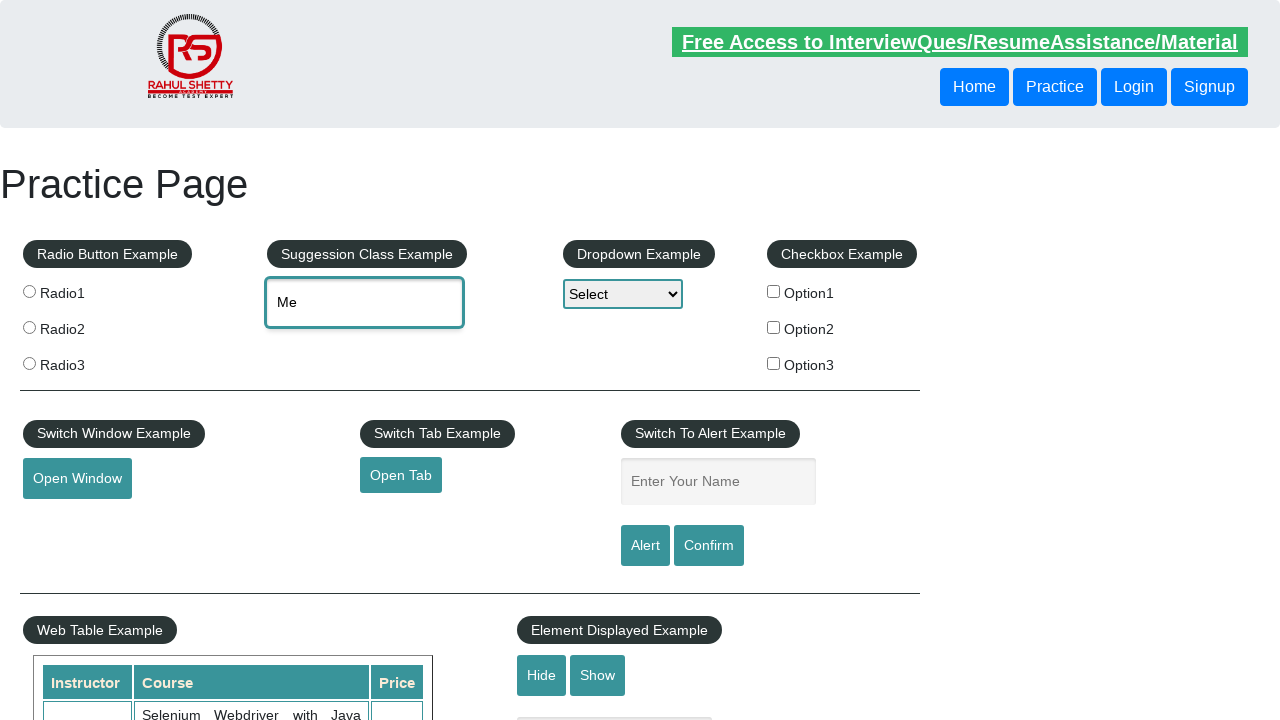

Autocomplete suggestion dropdown appeared
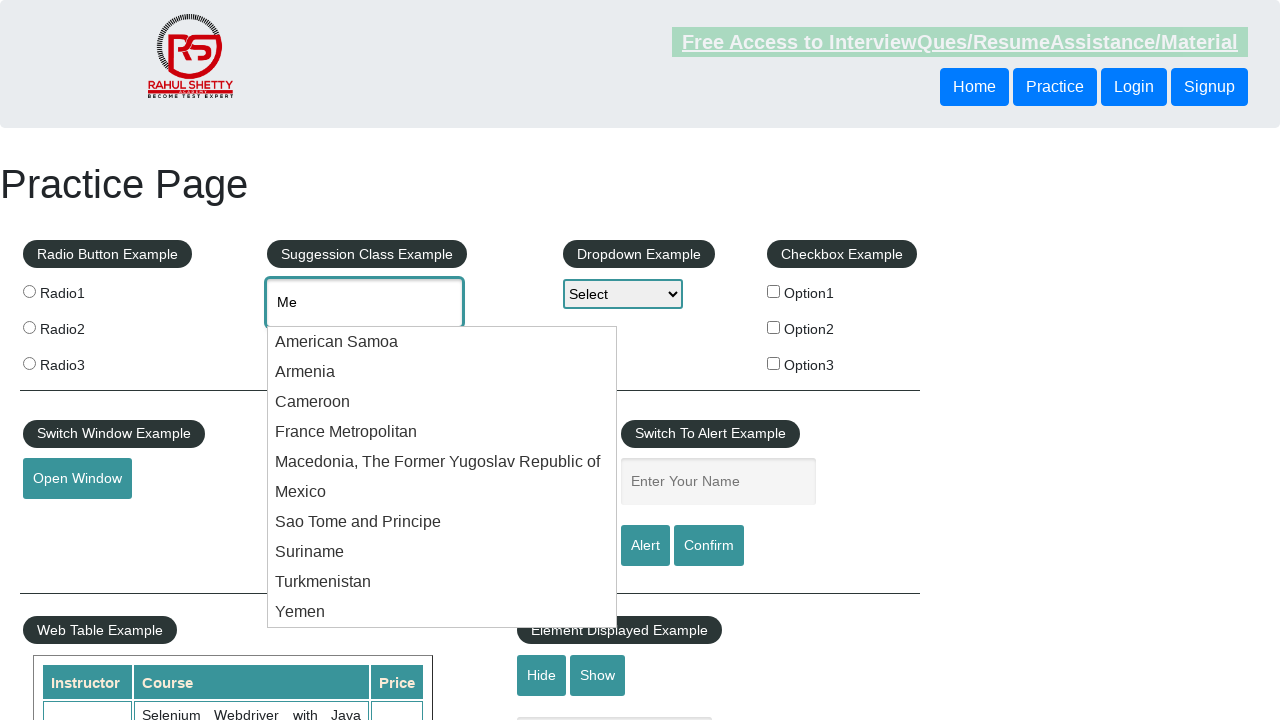

Selected 'Mexico' from autocomplete suggestions at (442, 492) on div:text('Mexico')
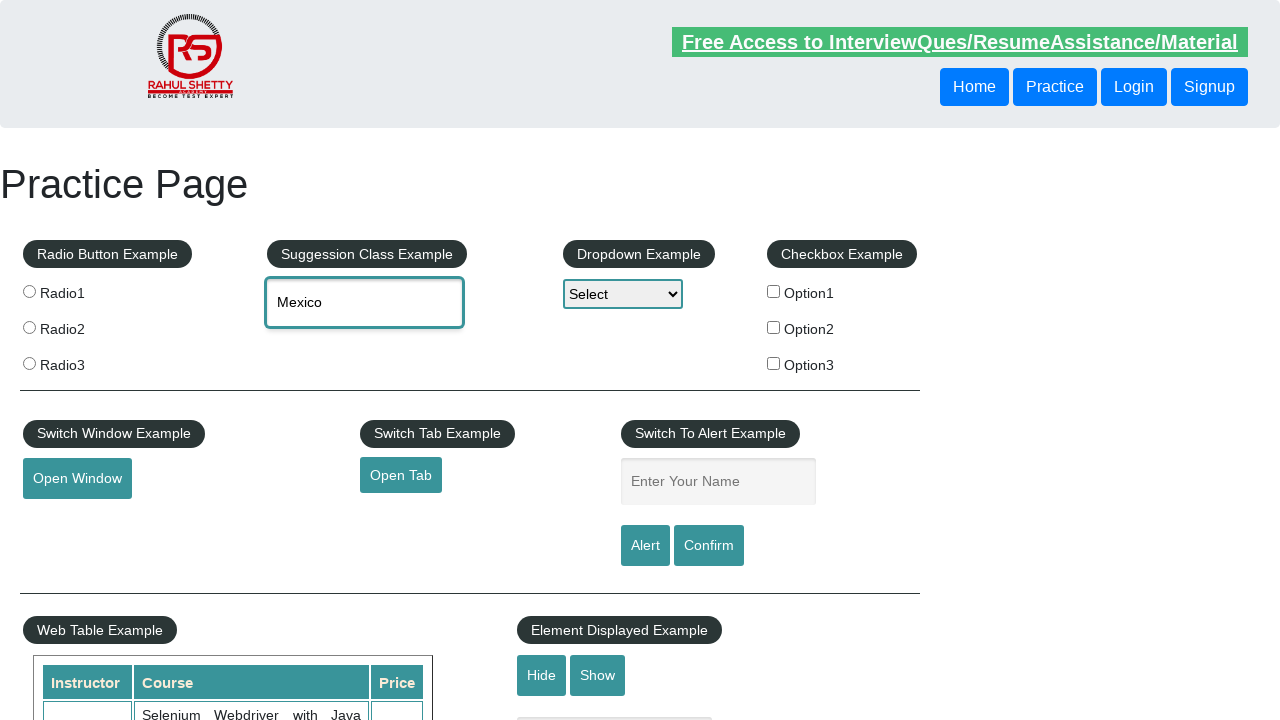

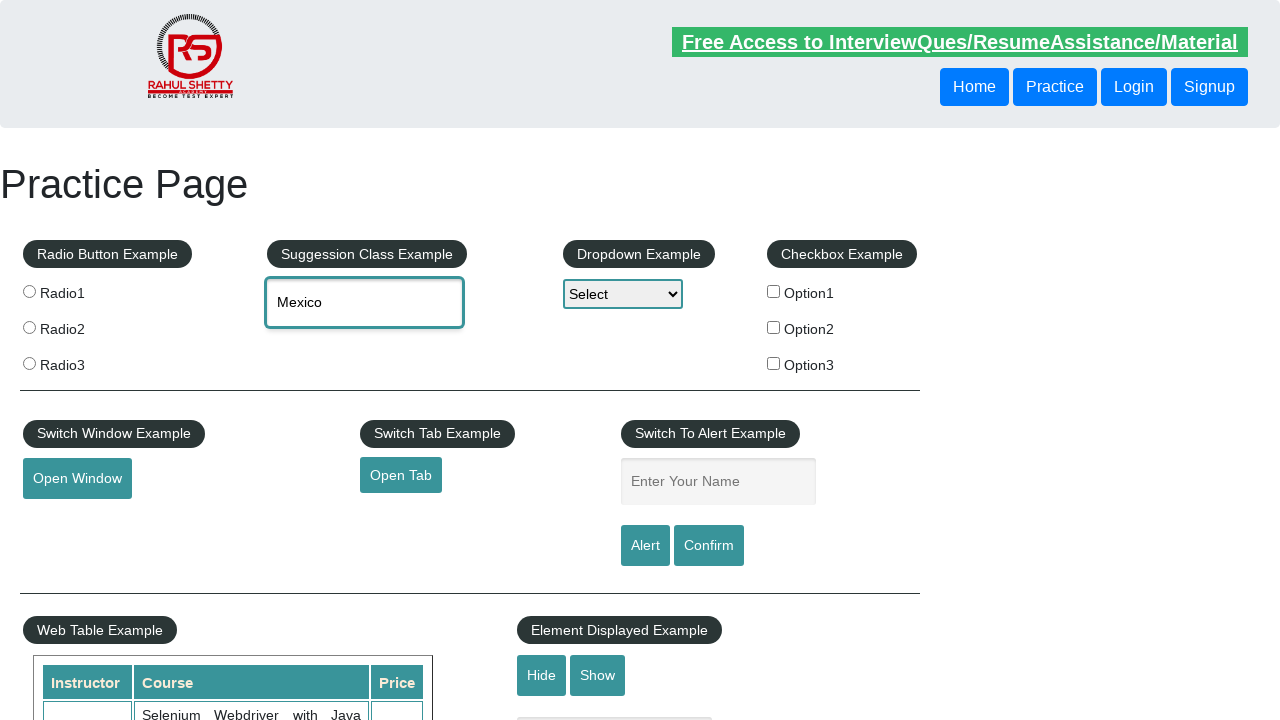